Tests a flight booking demo by selecting departure and destination cities, finding flights, and completing a purchase with credit card information

Starting URL: https://blazedemo.com/

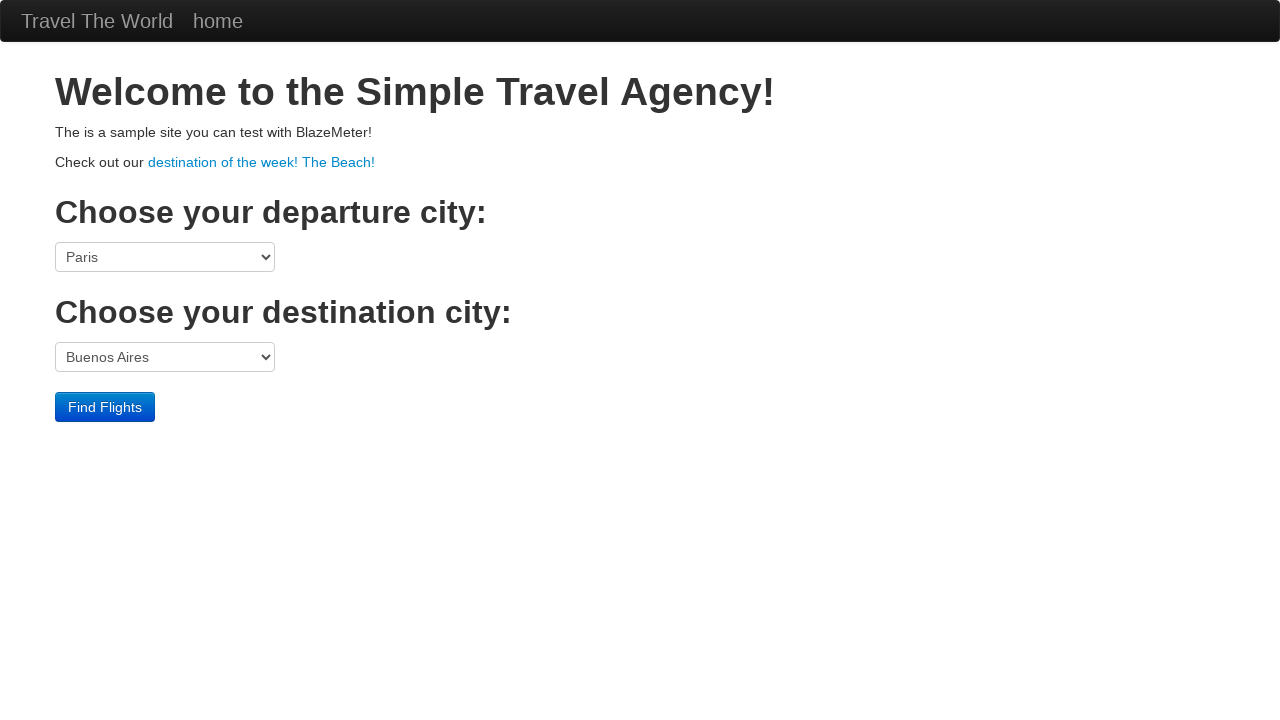

Selected Boston as departure city on select[name="fromPort"]
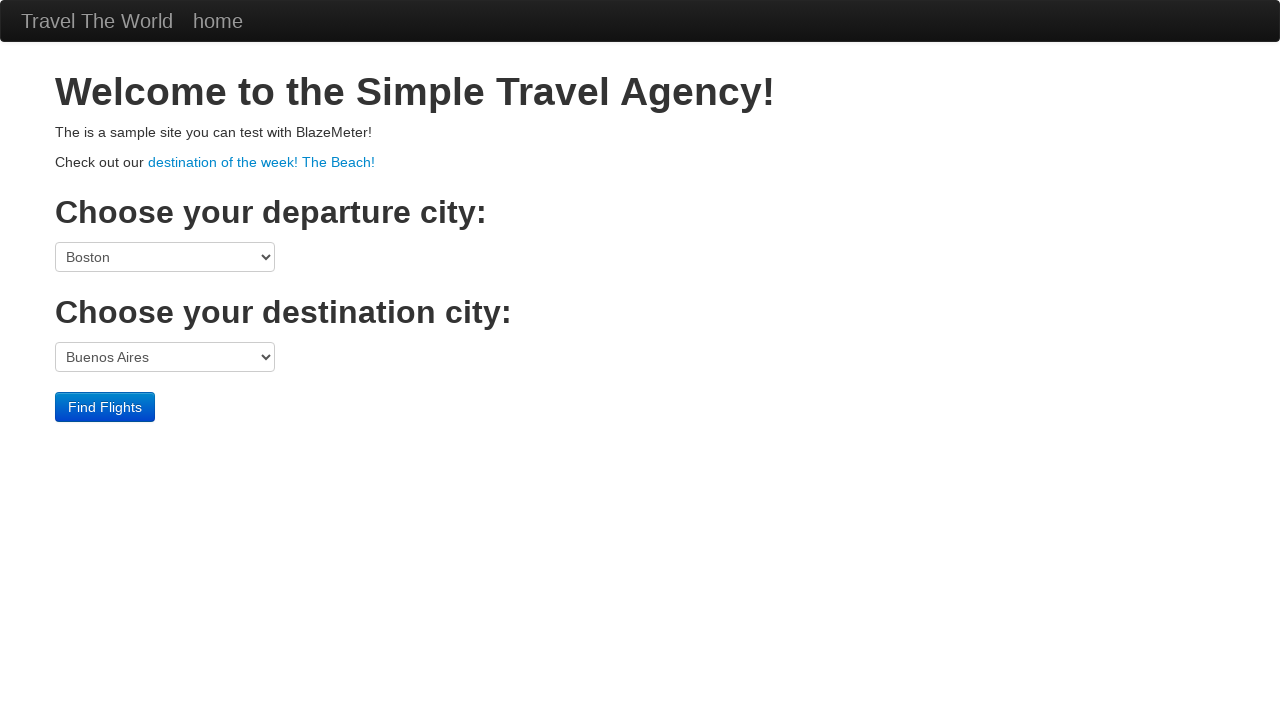

Selected London as destination city on select[name="toPort"]
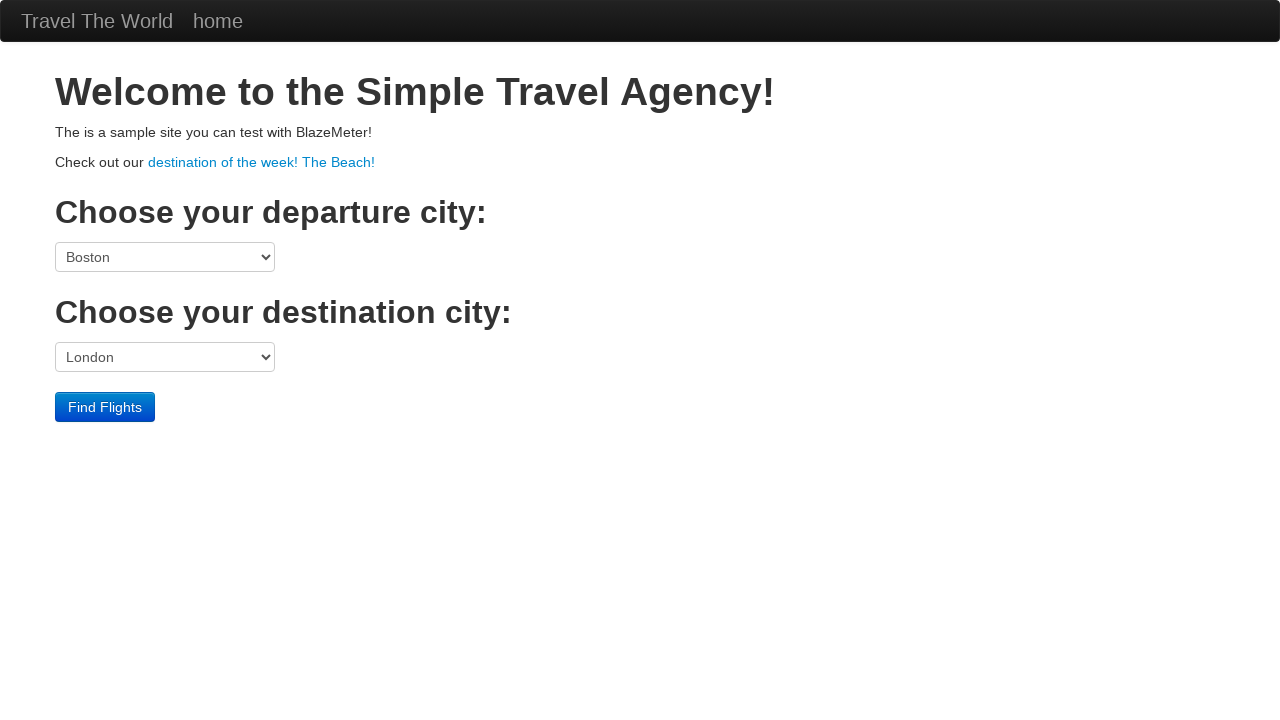

Clicked Find Flights button at (105, 407) on internal:role=button[name="Find Flights"i]
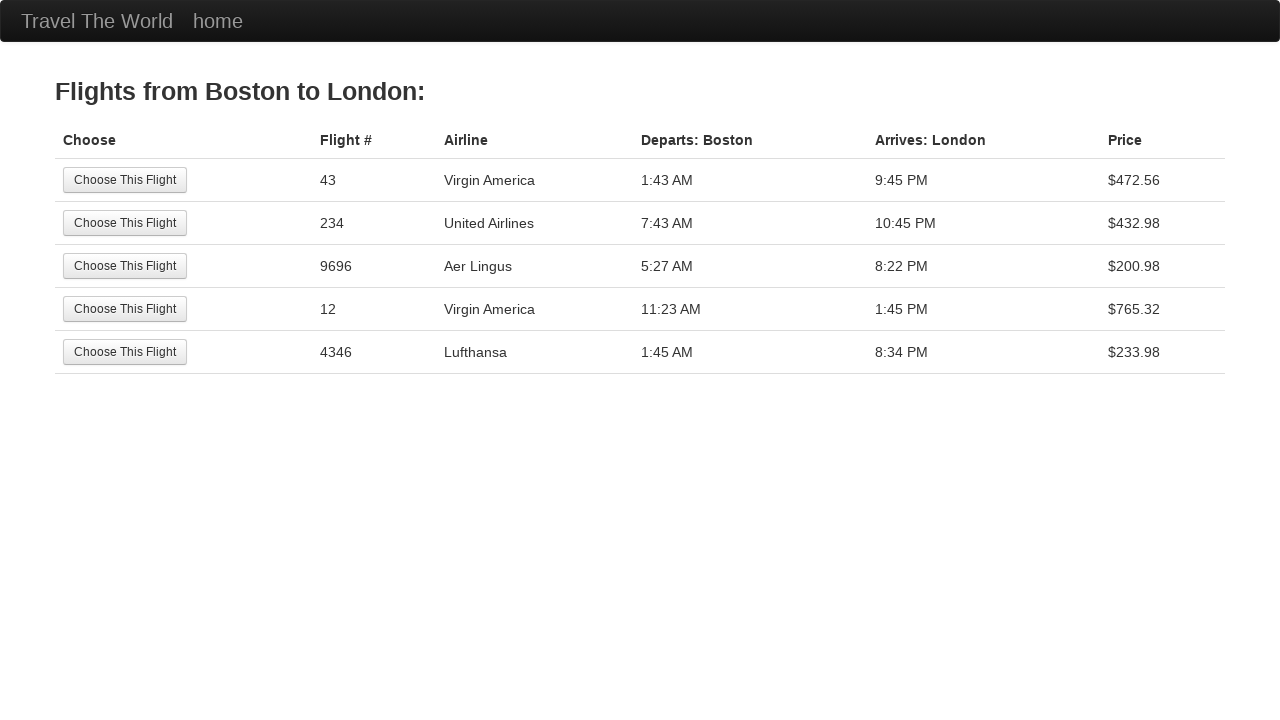

Navigated to purchase page
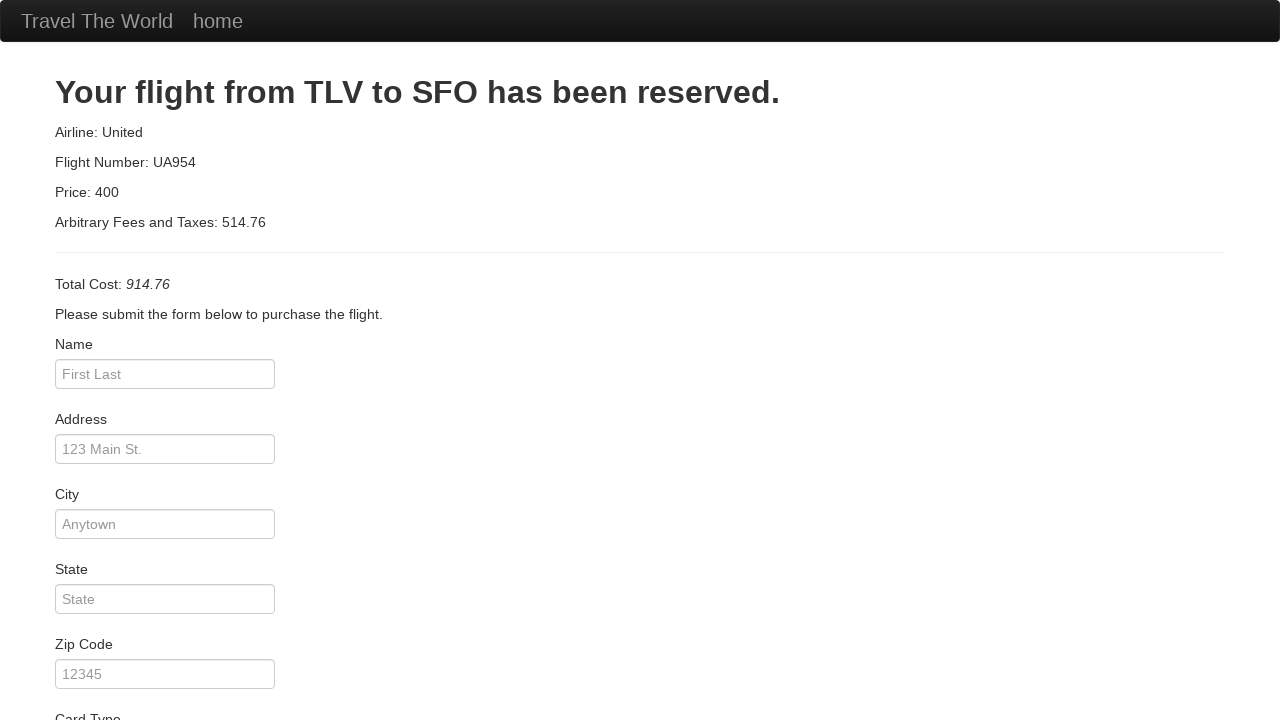

Clicked passenger name field at (165, 374) on internal:attr=[placeholder="First Last"i]
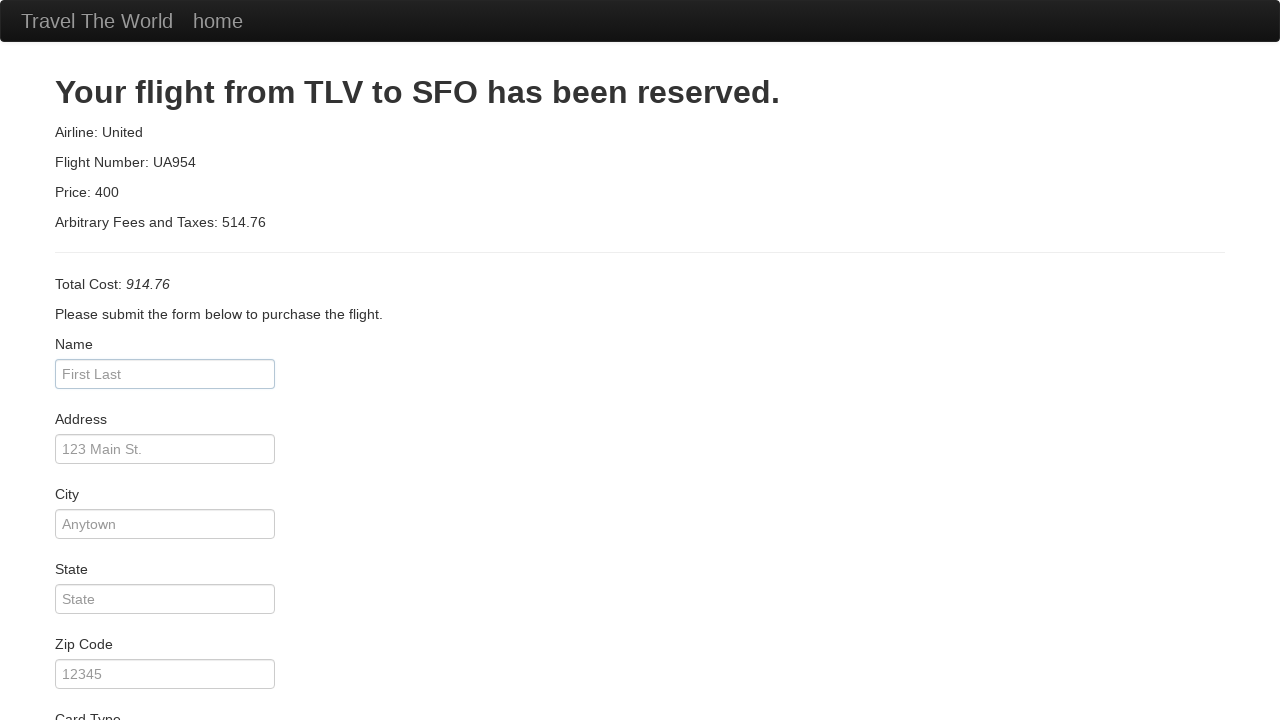

Filled passenger name with 'Abhi Dixit' on internal:attr=[placeholder="First Last"i]
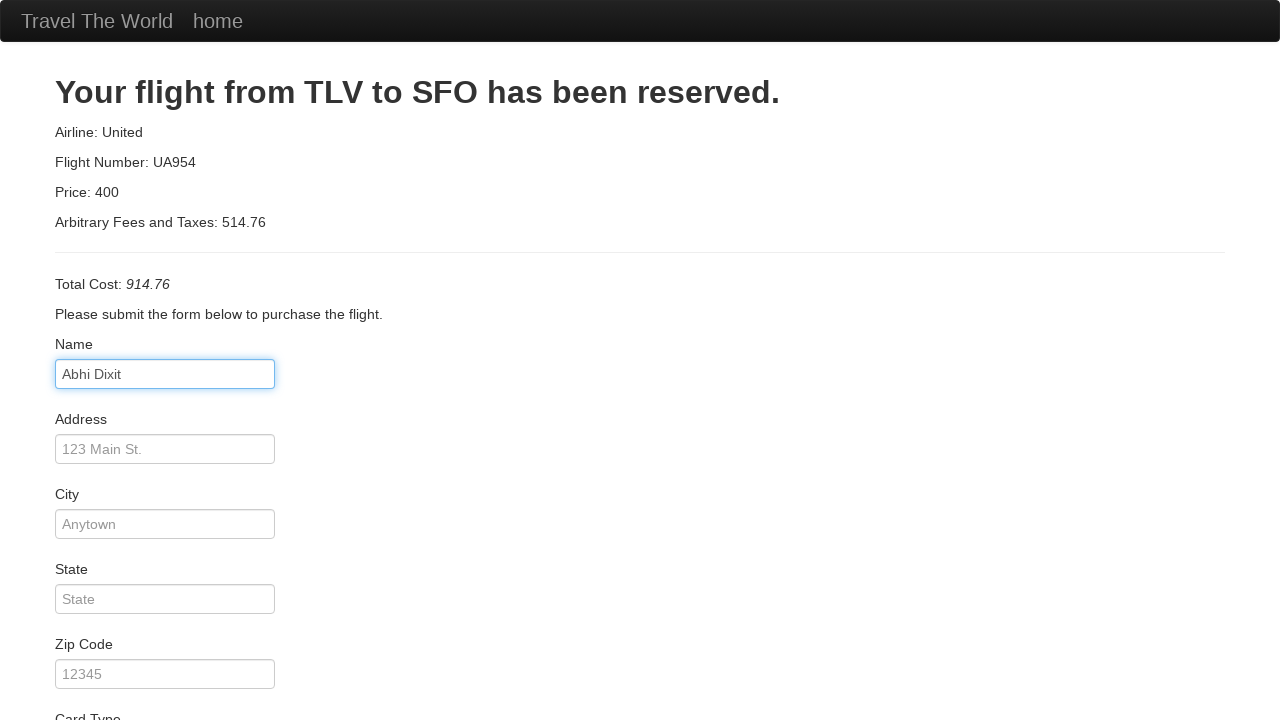

Selected Amex as card type on #cardType
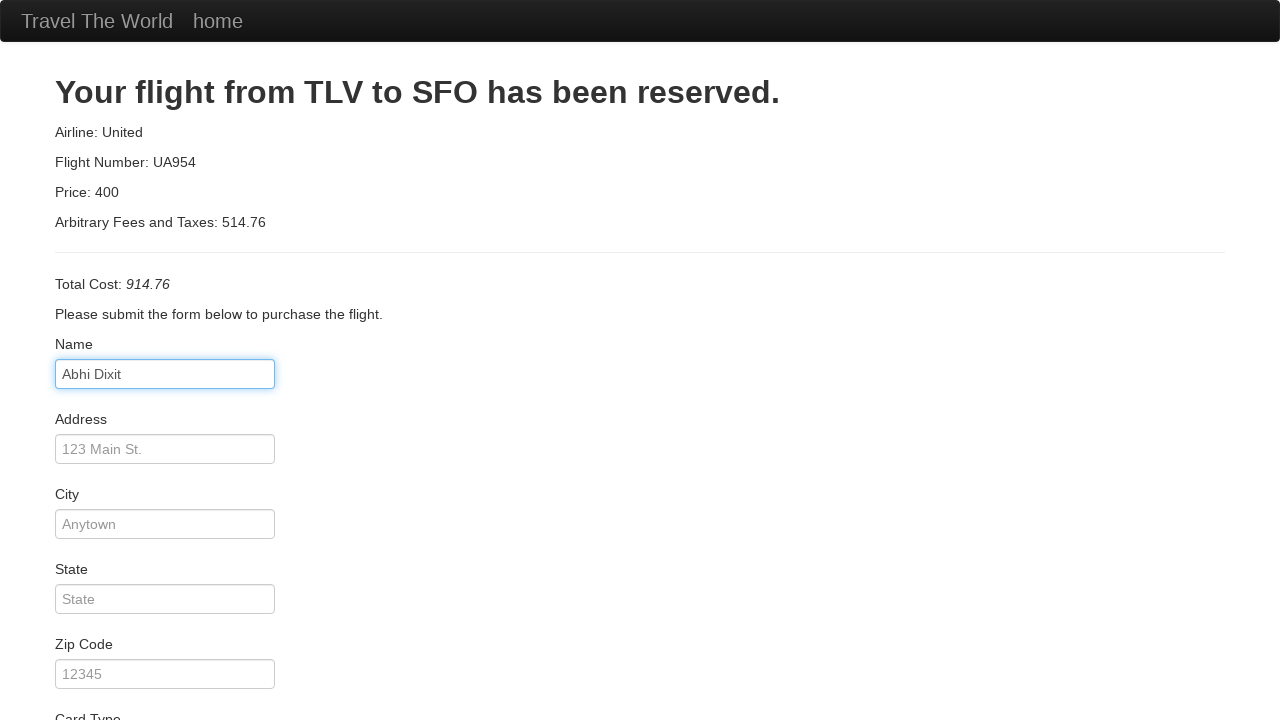

Clicked credit card number field at (165, 380) on internal:attr=[placeholder="Credit Card Number"i]
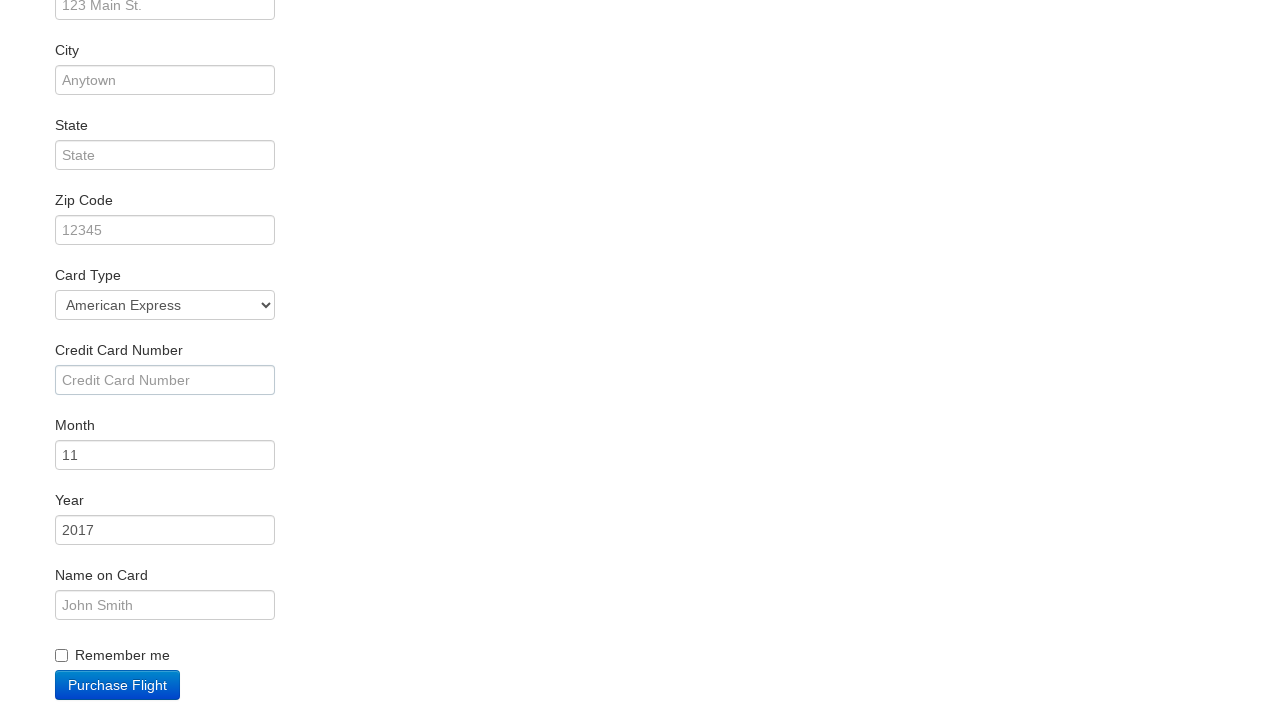

Filled credit card number with '123456789' on internal:attr=[placeholder="Credit Card Number"i]
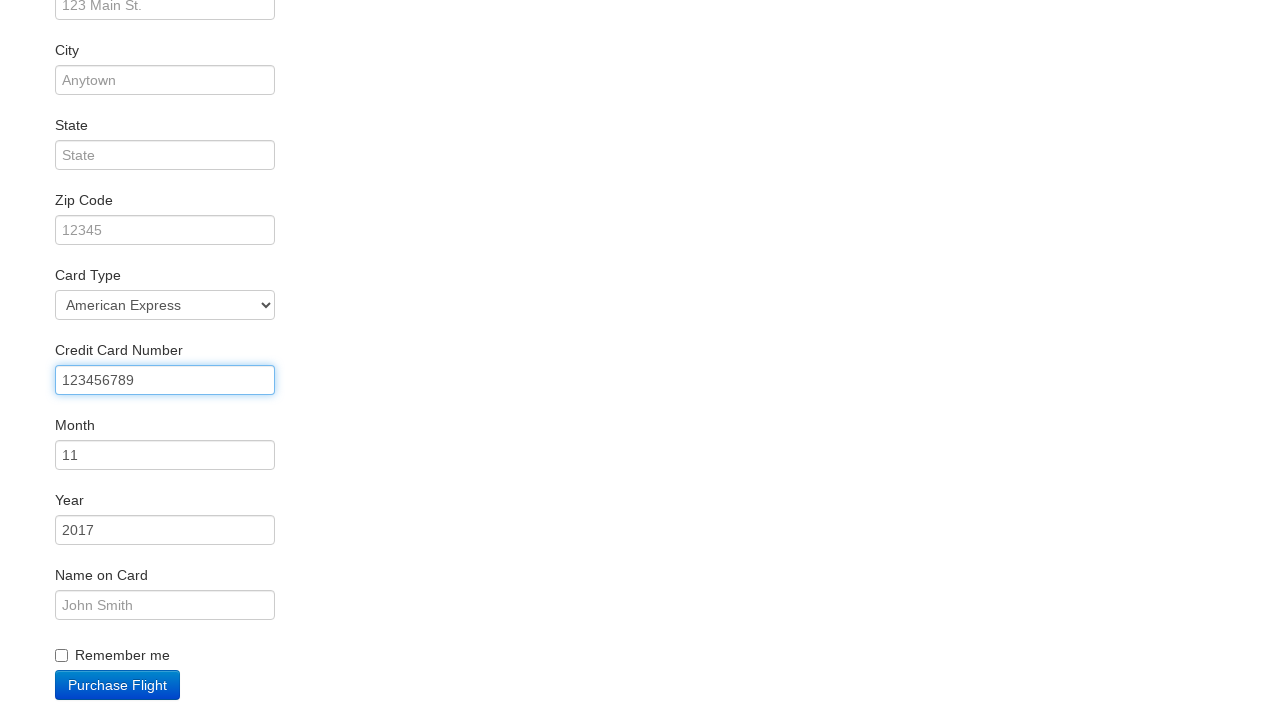

Clicked cardholder name field at (165, 605) on internal:attr=[placeholder="John Smith"i]
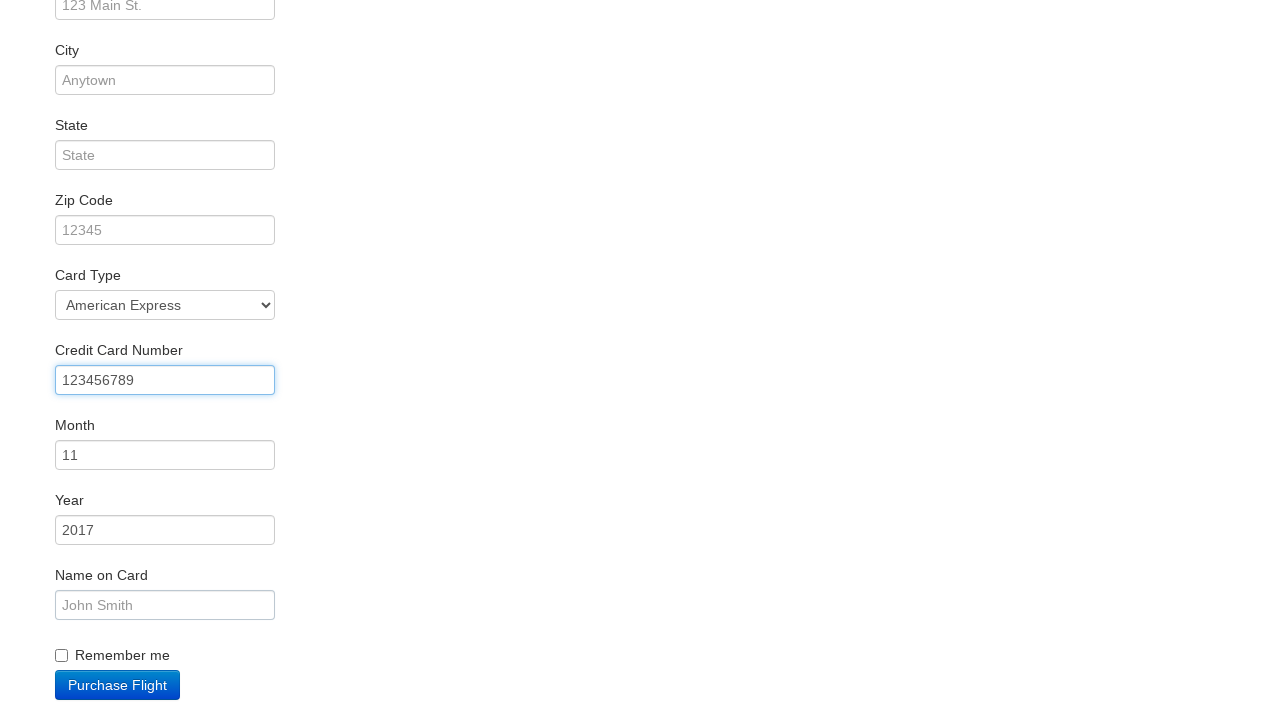

Filled cardholder name with 'Abhi' on internal:attr=[placeholder="John Smith"i]
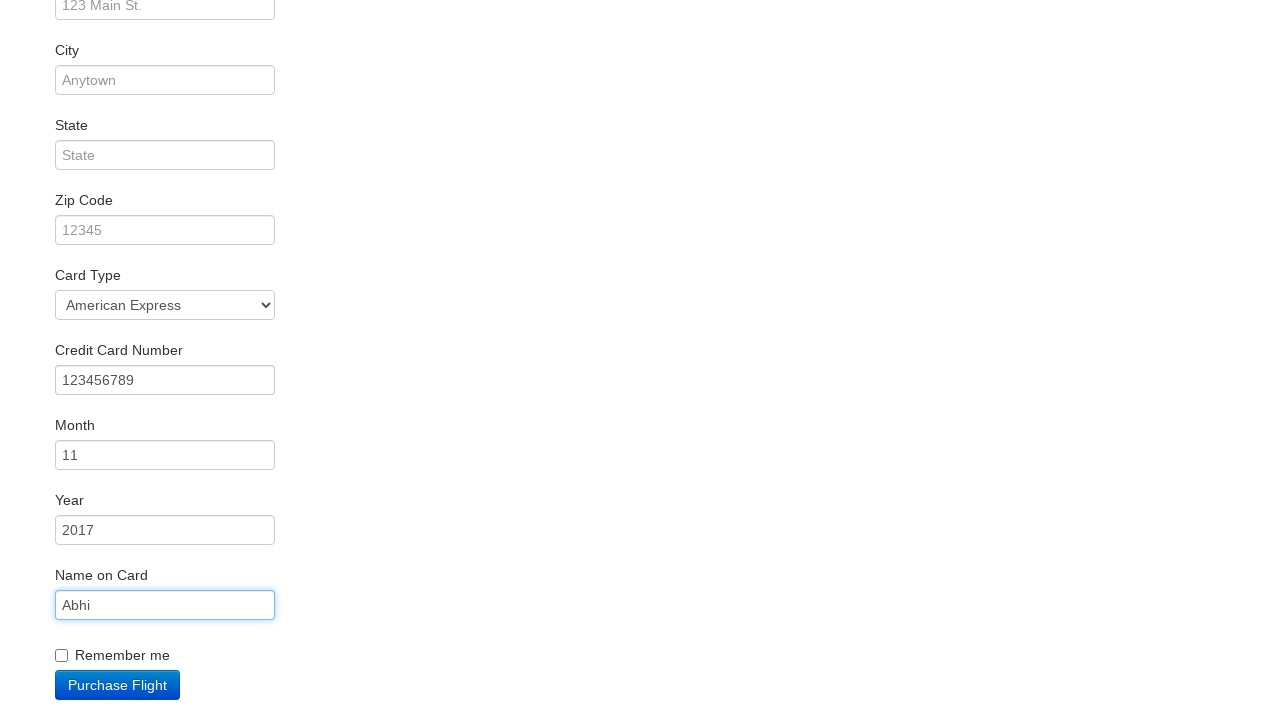

Clicked Purchase Flight button at (118, 685) on internal:role=button[name="Purchase Flight"i]
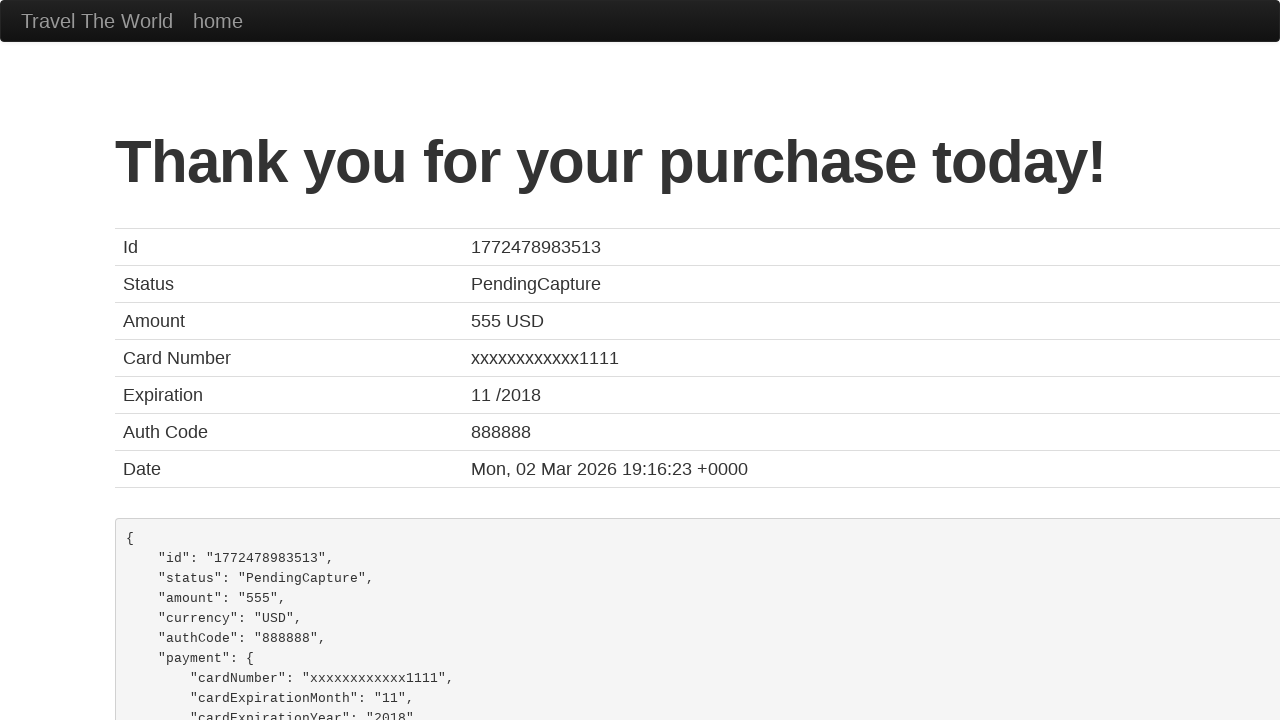

Verified purchase confirmation heading at (695, 162) on internal:role=heading[name="Thank you for your purchase today!"i]
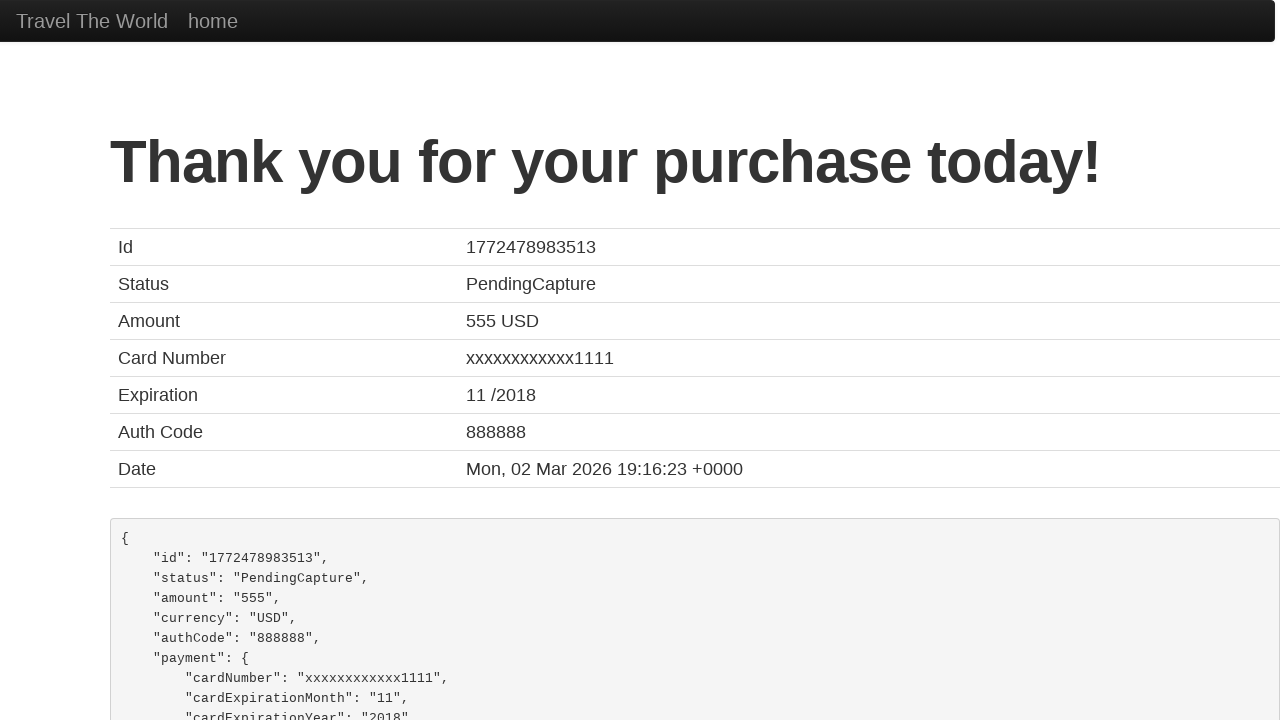

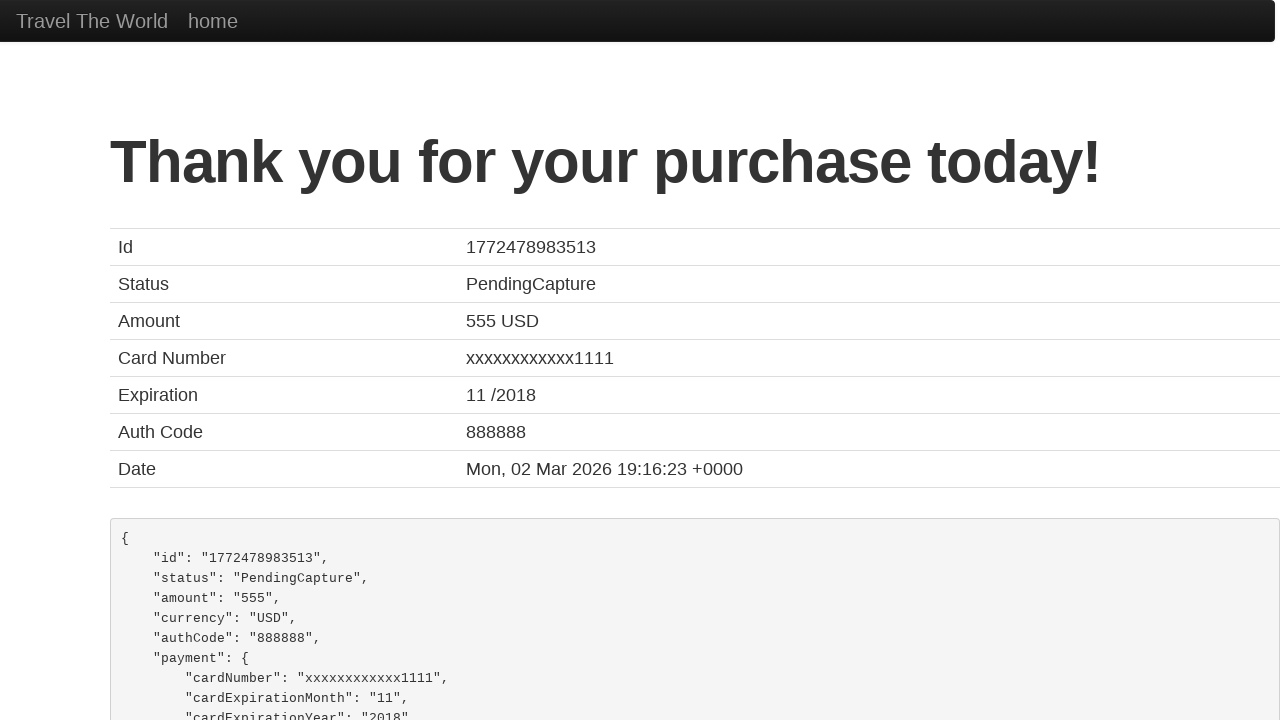